Tests handling a JavaScript confirm dialog by clicking Cancel (dismiss) and verifying the result shows "Cancel" was clicked.

Starting URL: https://the-internet.herokuapp.com/javascript_alerts

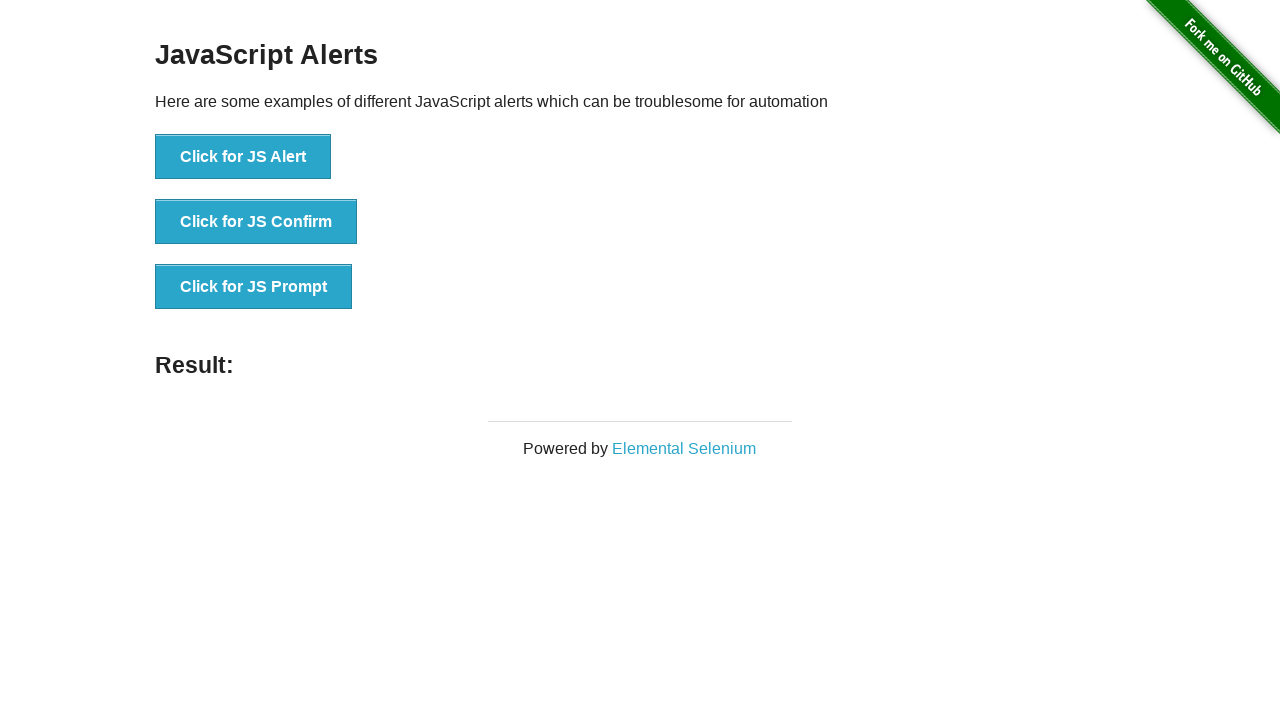

Set up dialog handler to dismiss confirm dialog
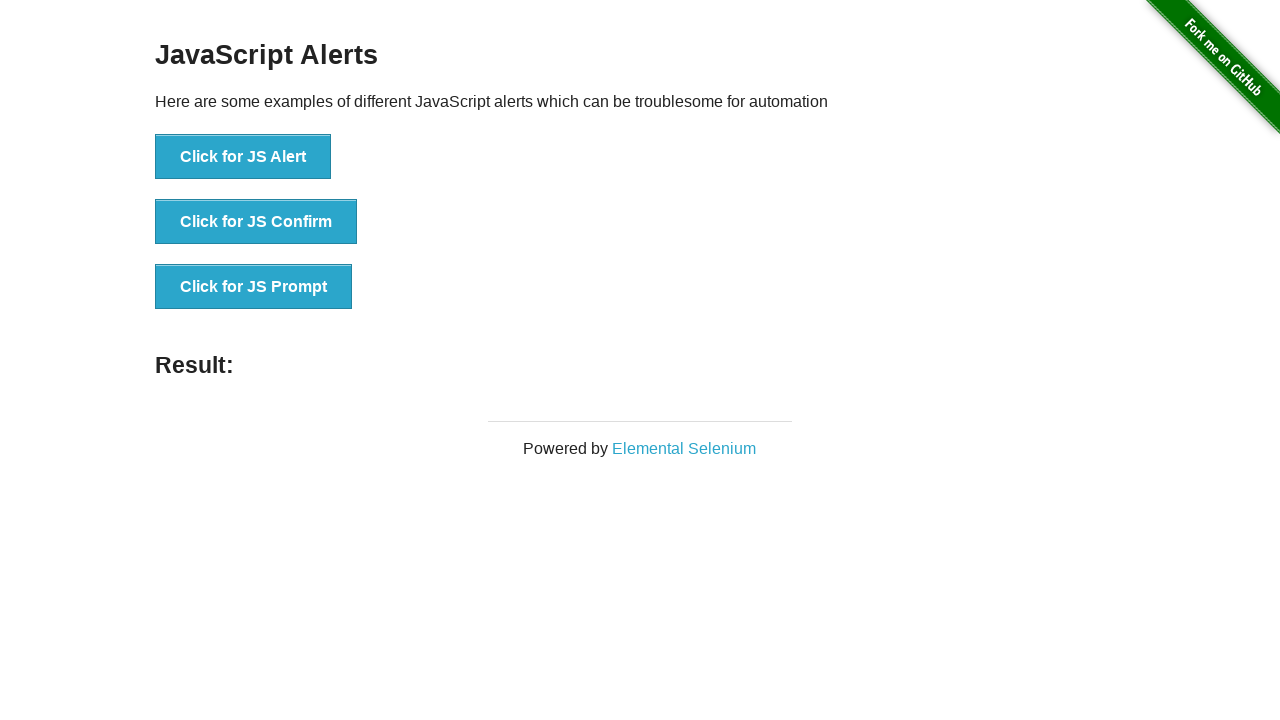

Clicked JS Confirm button to trigger confirm dialog at (256, 222) on button[onclick="jsConfirm()"]
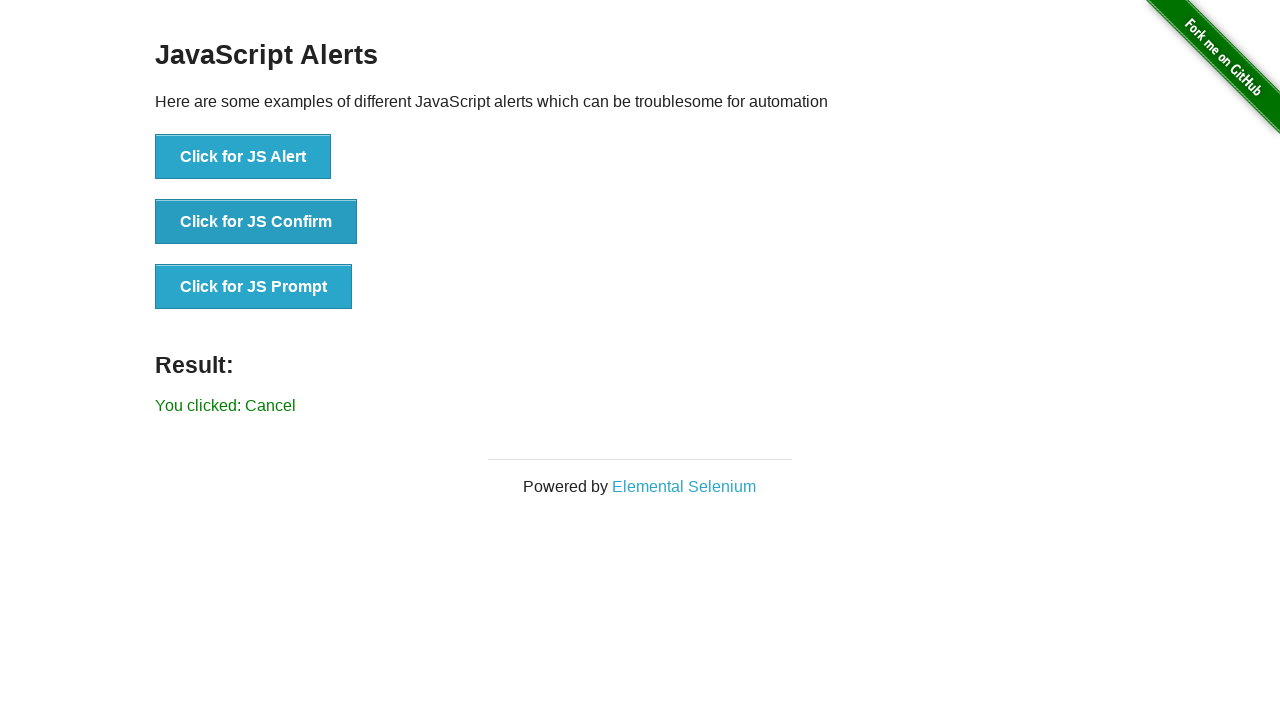

Result message element appeared after dismissing confirm dialog
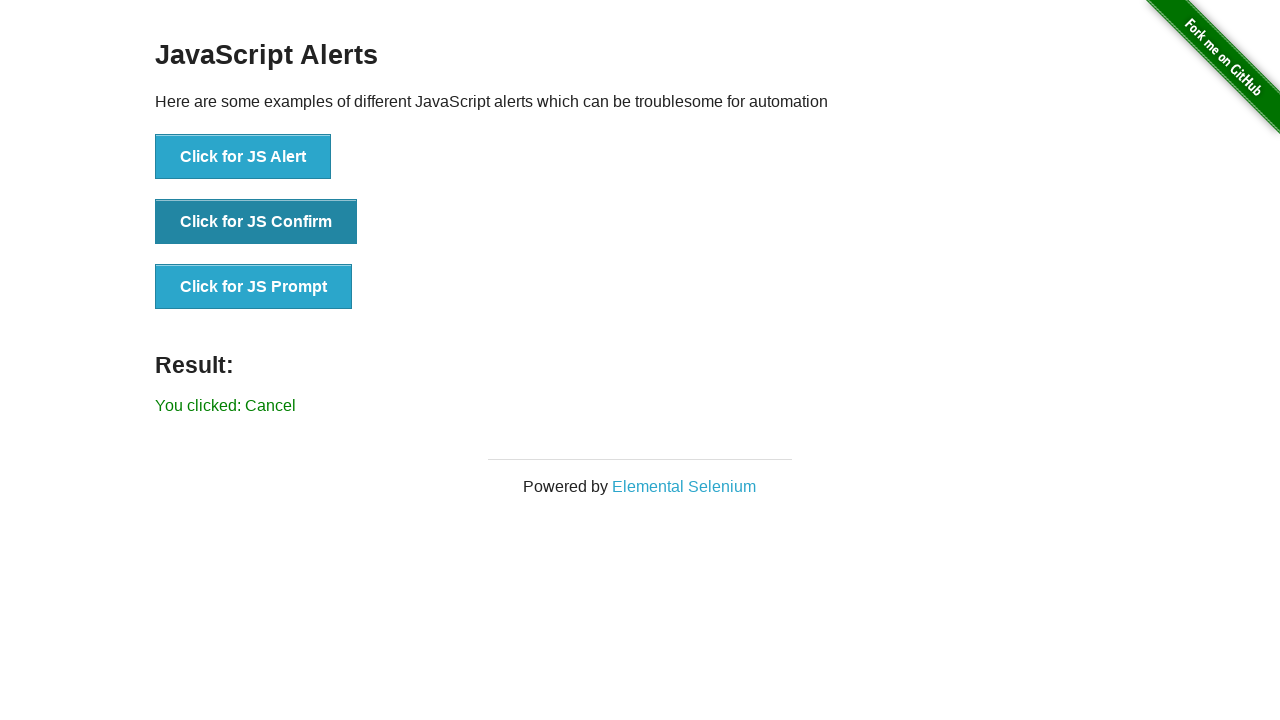

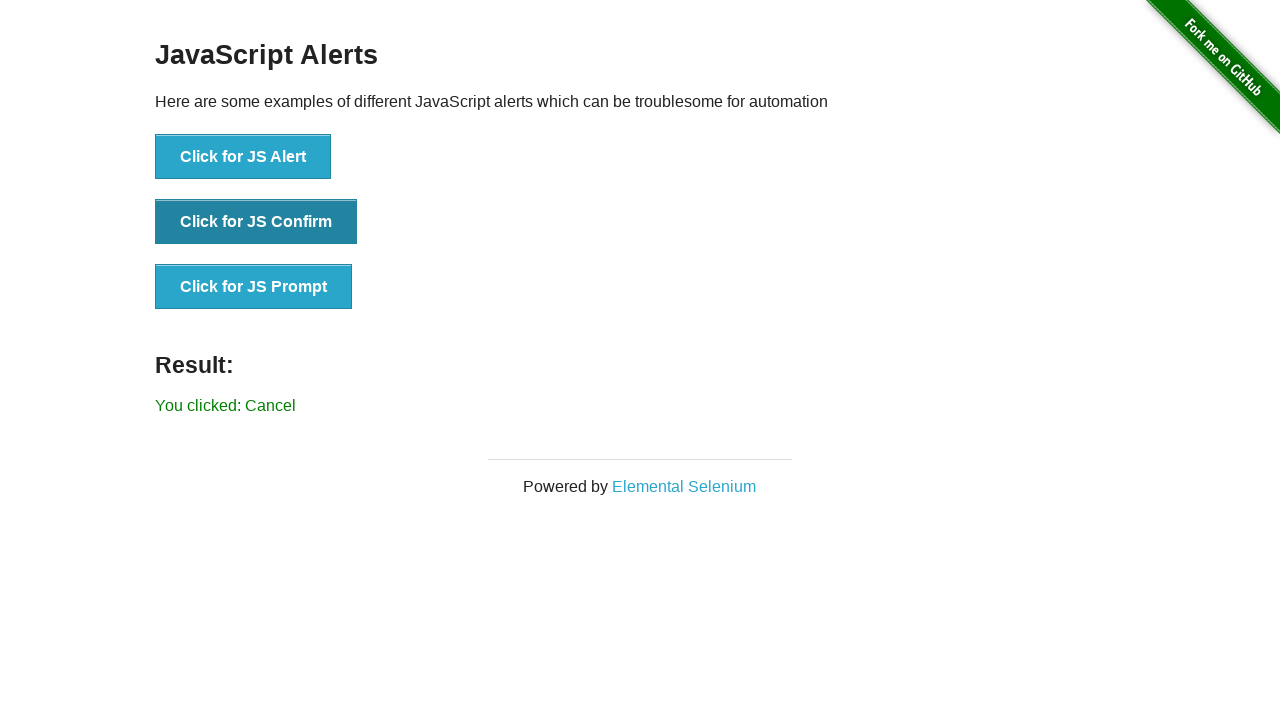